Tests form behavior with extremely long producer/fabricante value to verify error handling

Starting URL: https://carros-crud.vercel.app/

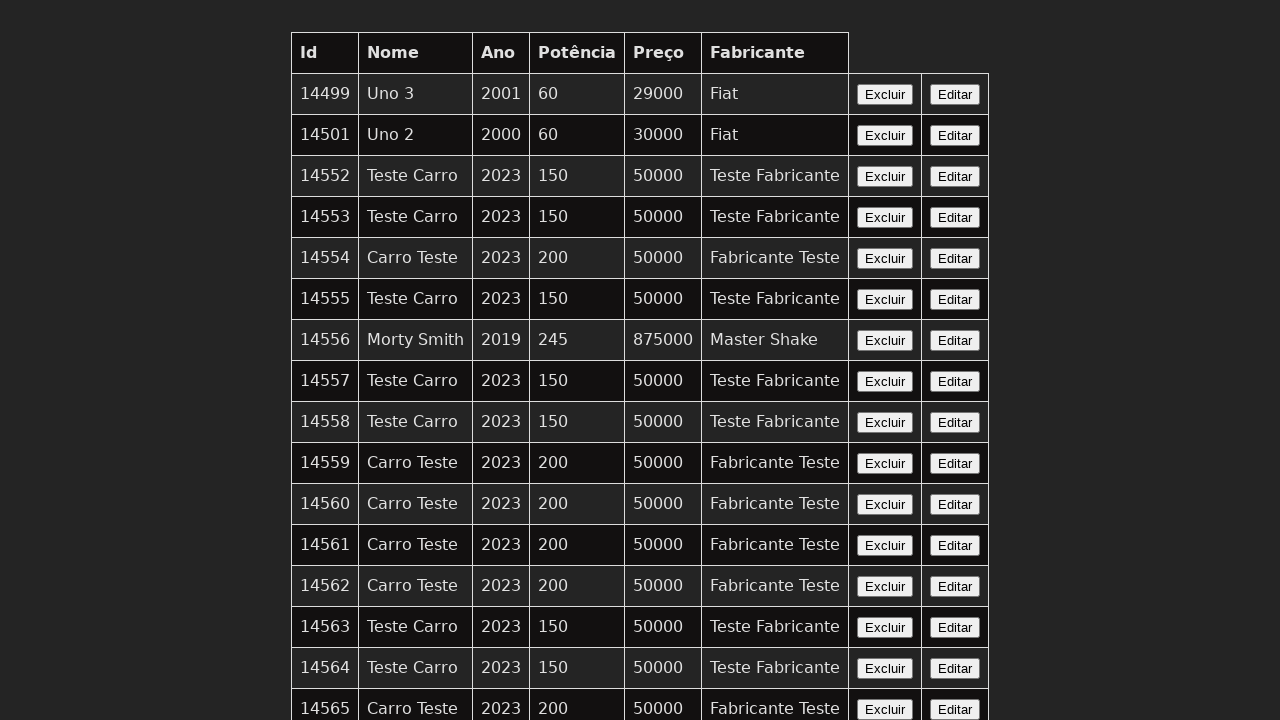

Filled 'nome' field with 'TestCarro' on input[name='nome']
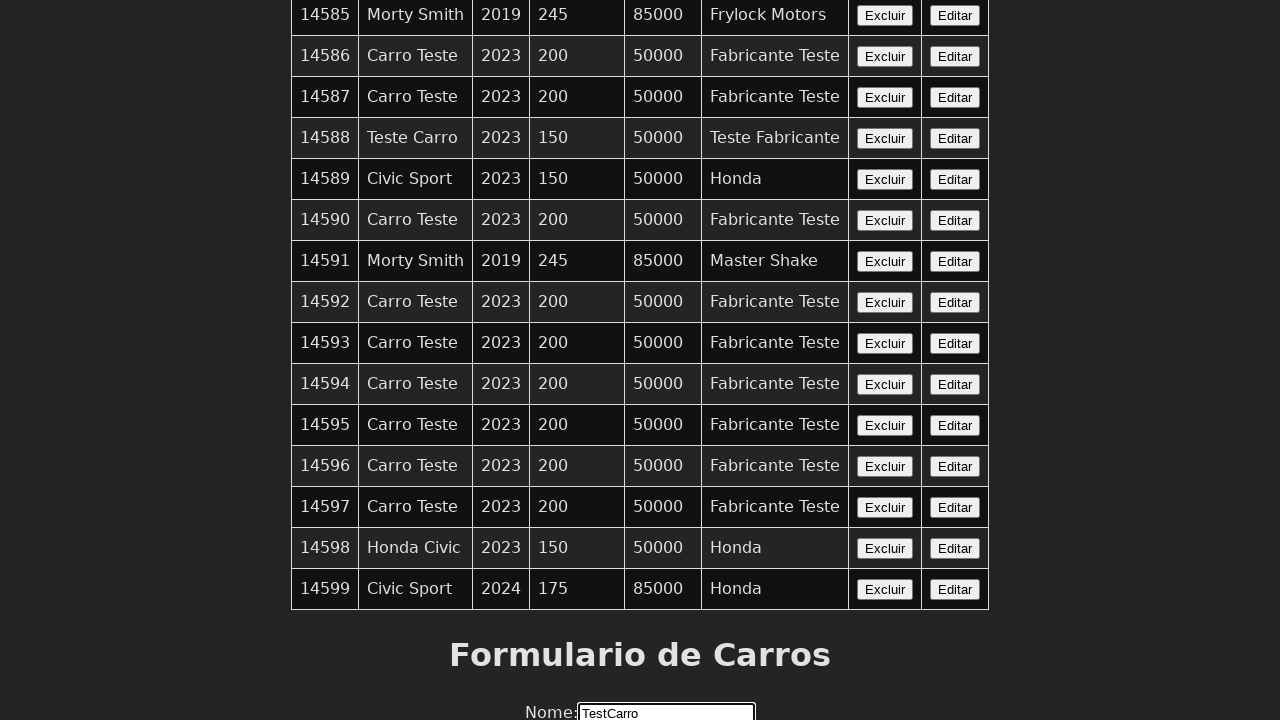

Filled 'ano' field with '2023' on input[name='ano']
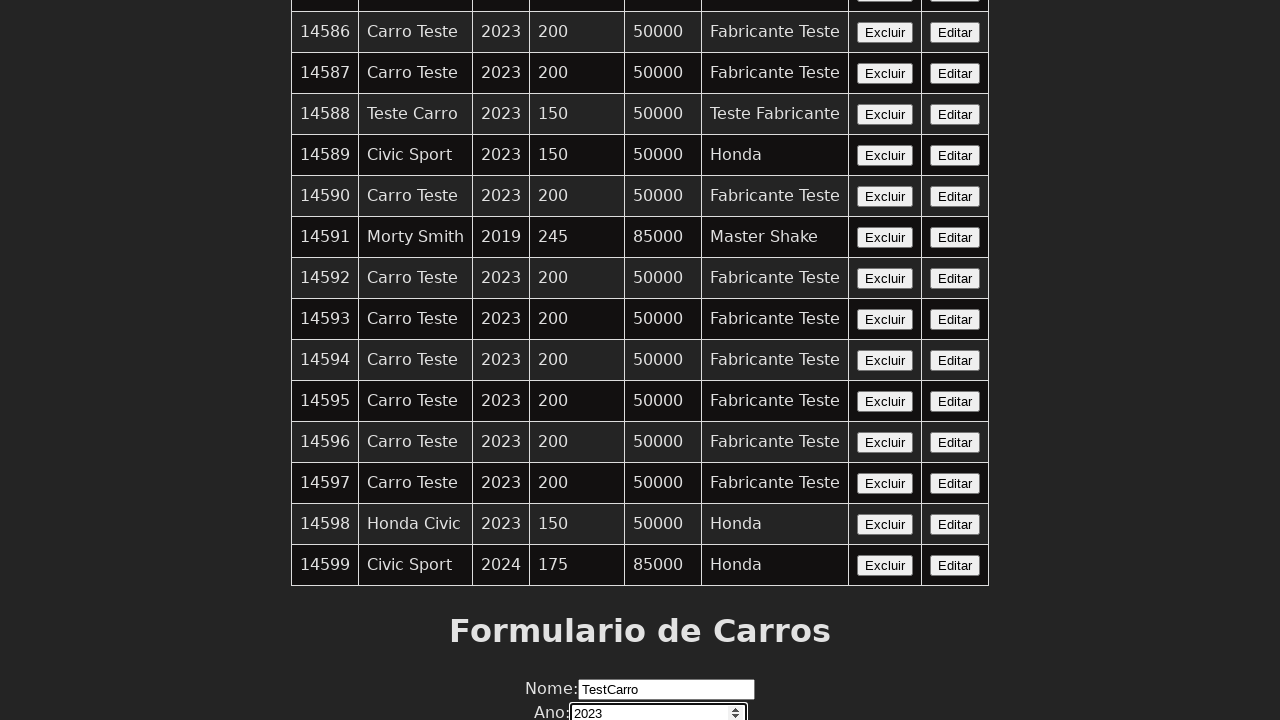

Filled 'potencia' field with '150' on input[name='potencia']
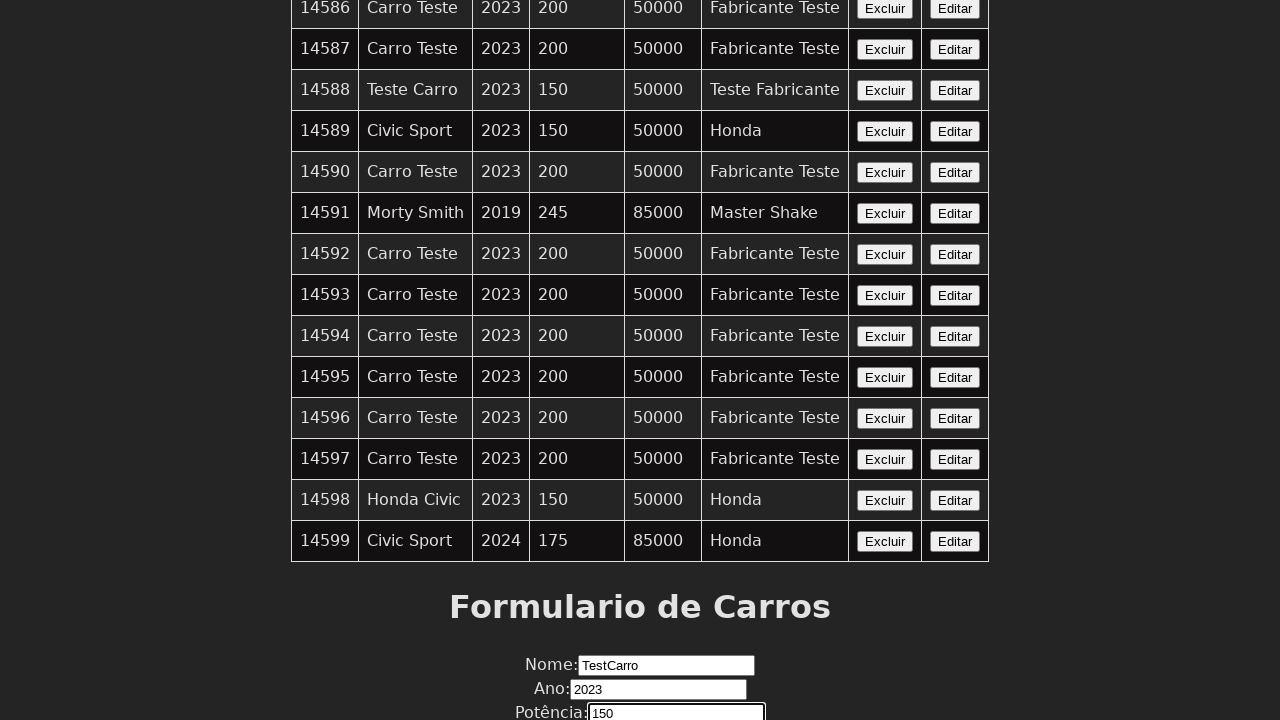

Filled 'preco' field with '50000' on input[name='preco']
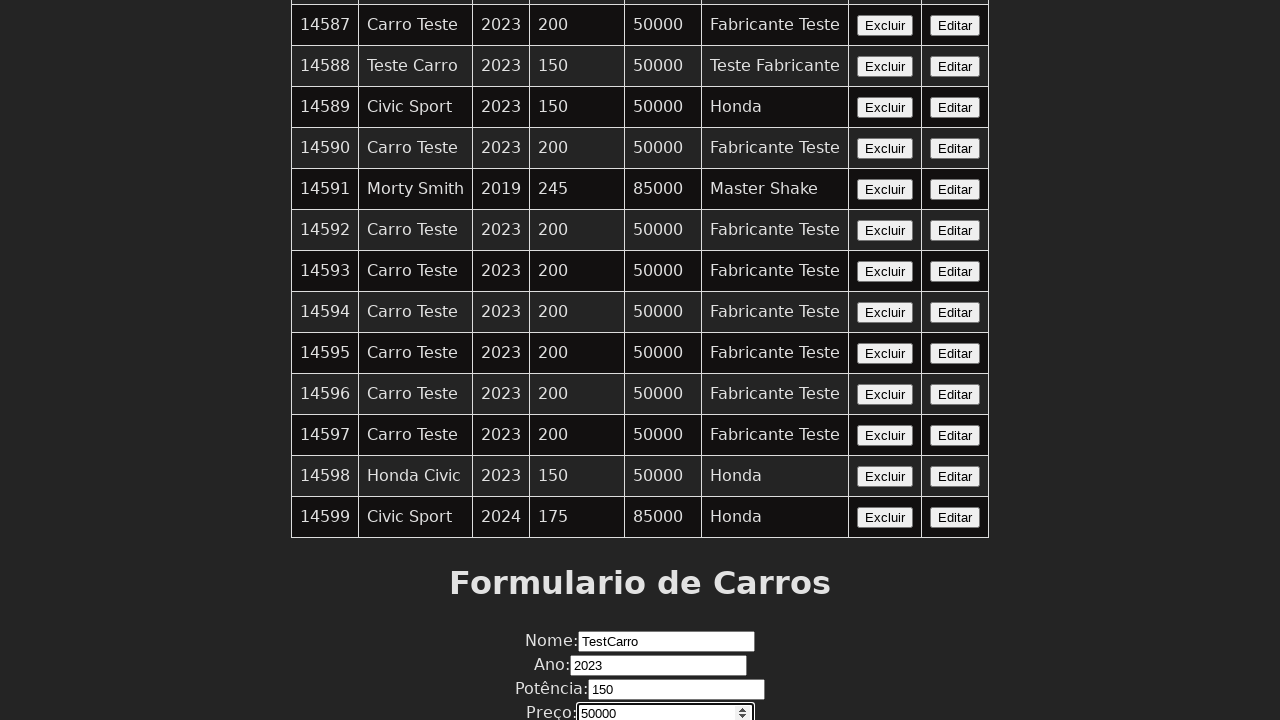

Filled 'fabricante' field with extremely long value (800+ characters) on input[name='fabricante']
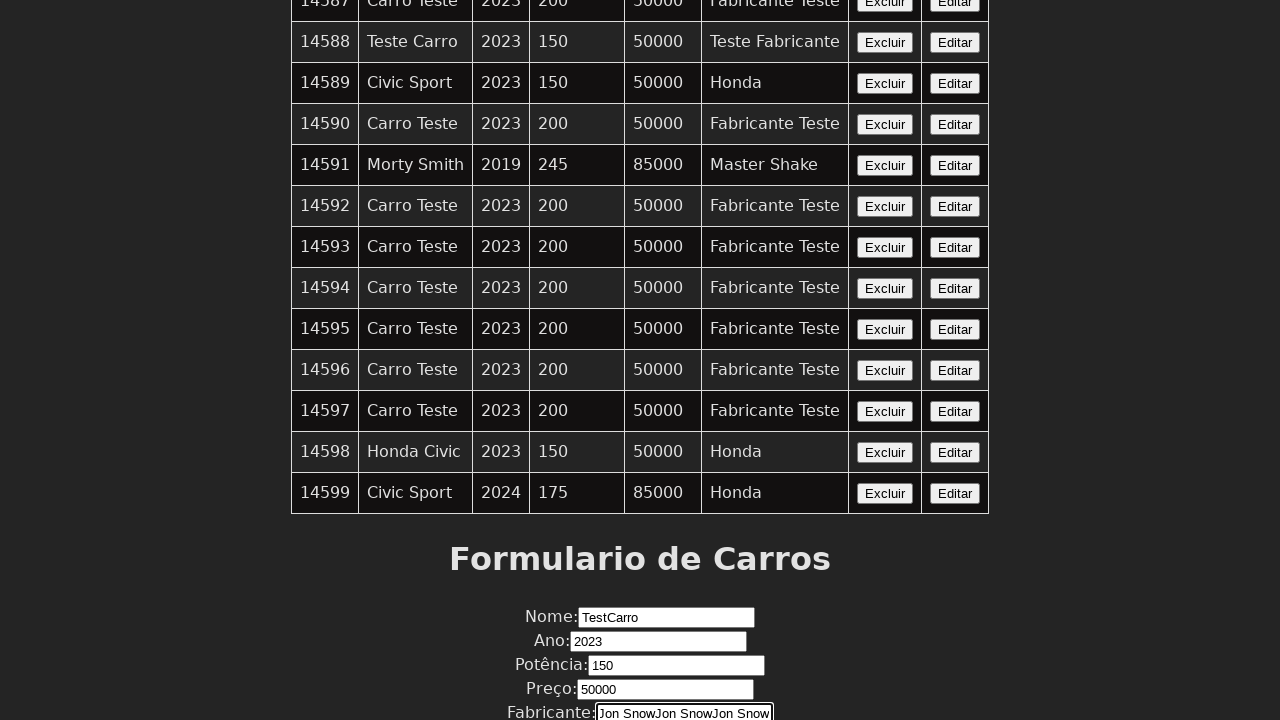

Clicked Enviar button to submit form with excessive producer/fabricante value at (640, 676) on xpath=//button[contains(text(),'Enviar')]
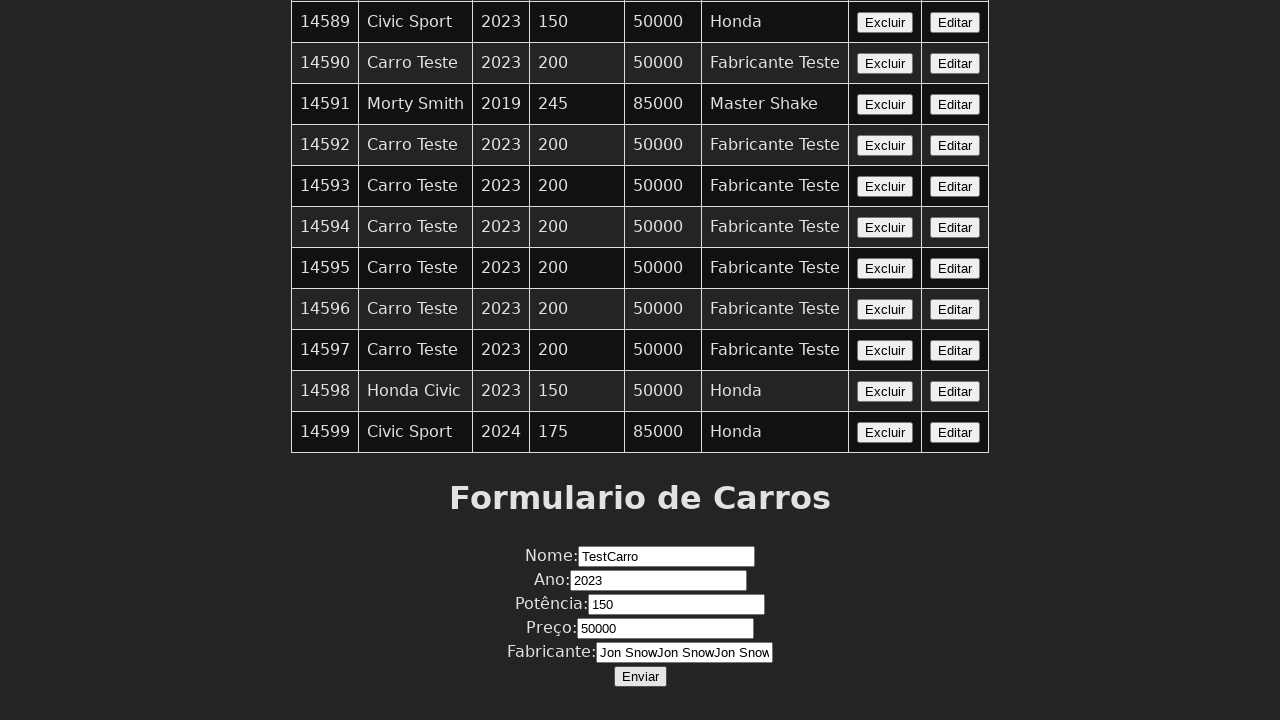

Set up dialog handler to accept error alert
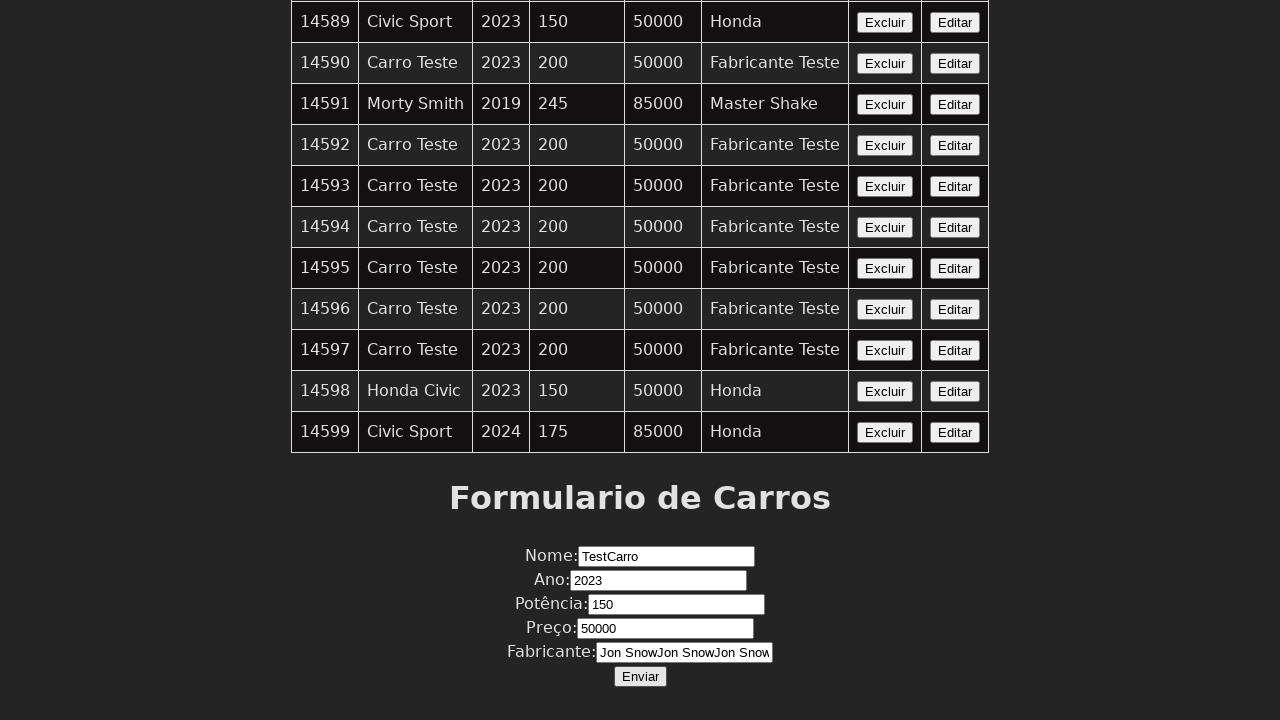

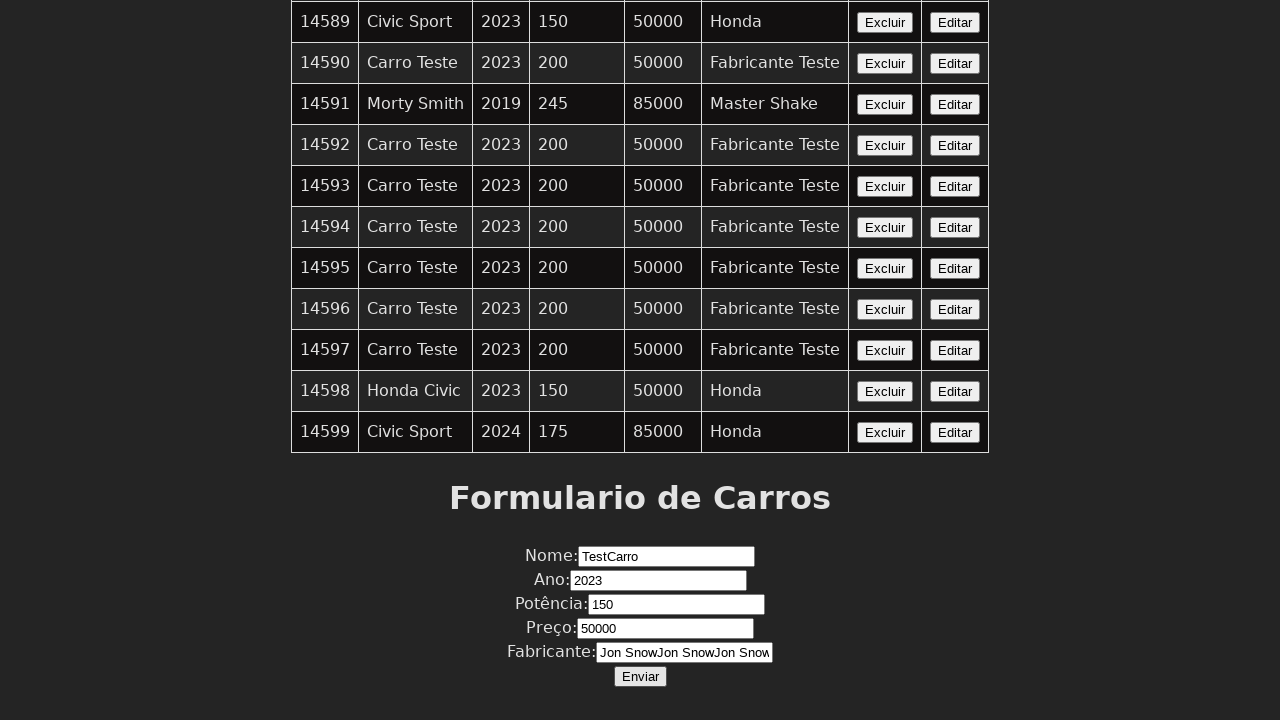